Tests file input functionality by scrolling down the page and clicking on a file input element

Starting URL: https://testautomationpractice.blogspot.com/

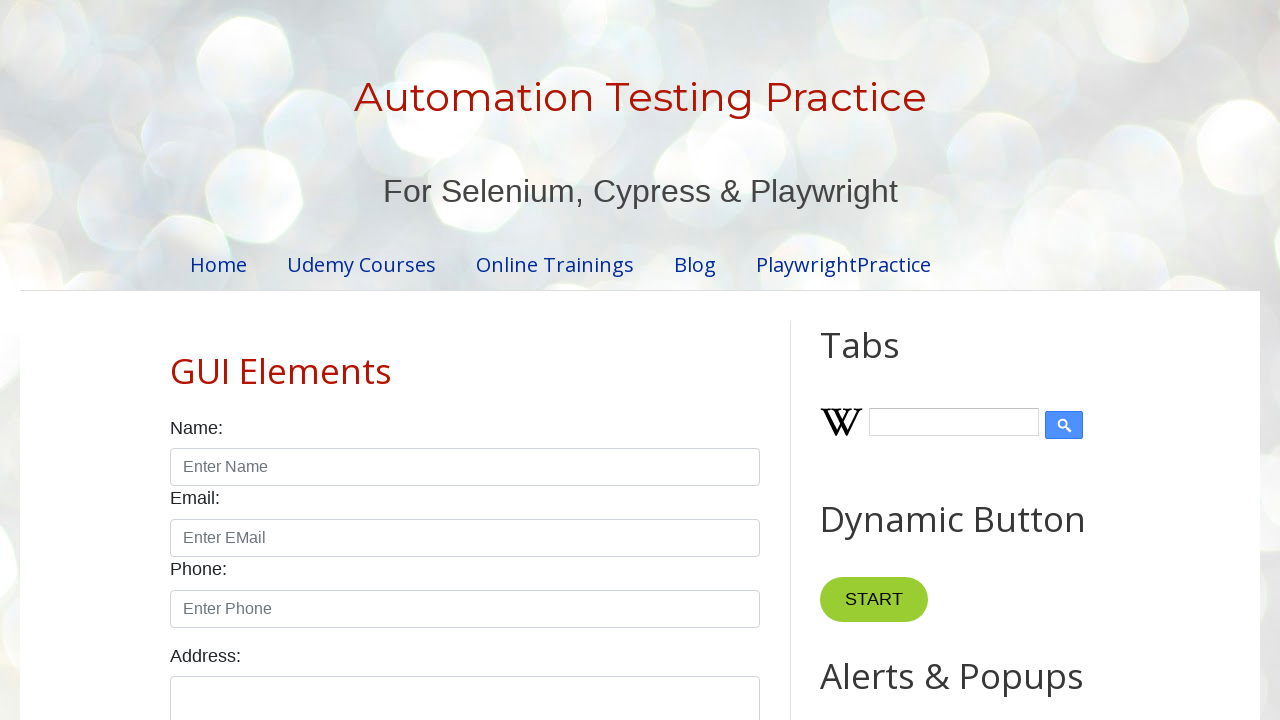

Scrolled down the page by 1500 pixels
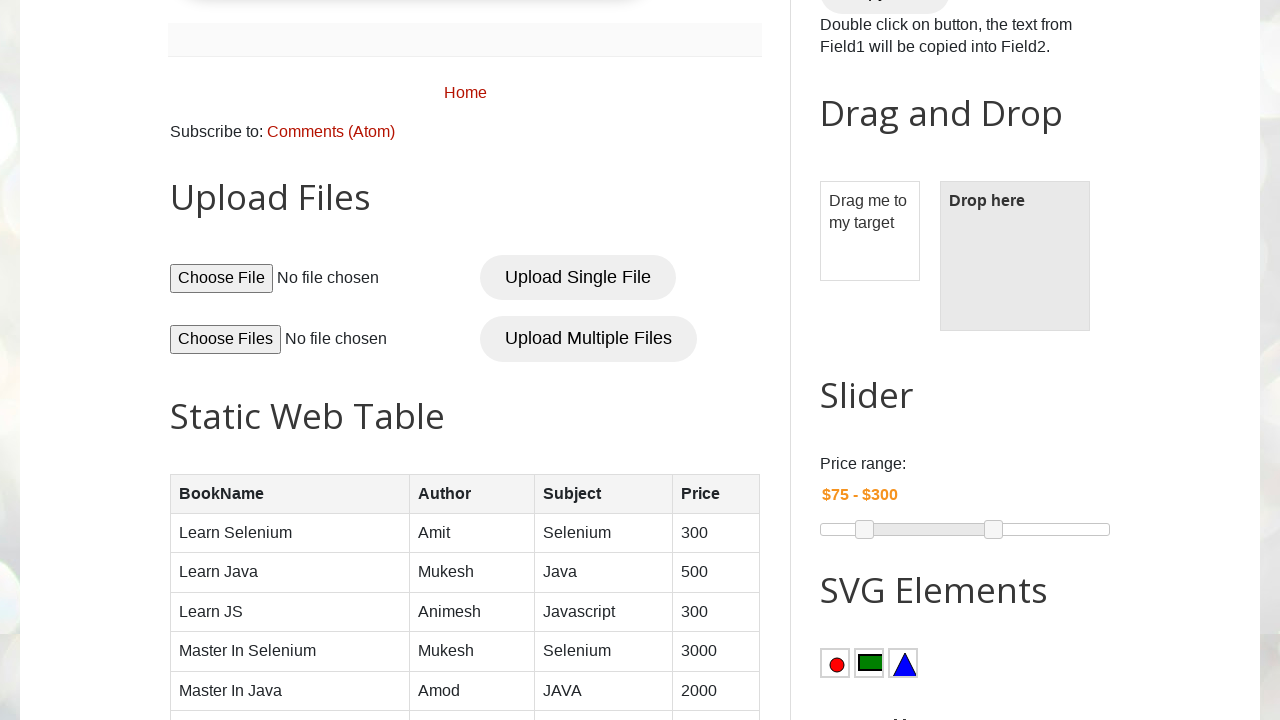

Clicked on the single file input element at (323, 278) on input#singleFileInput
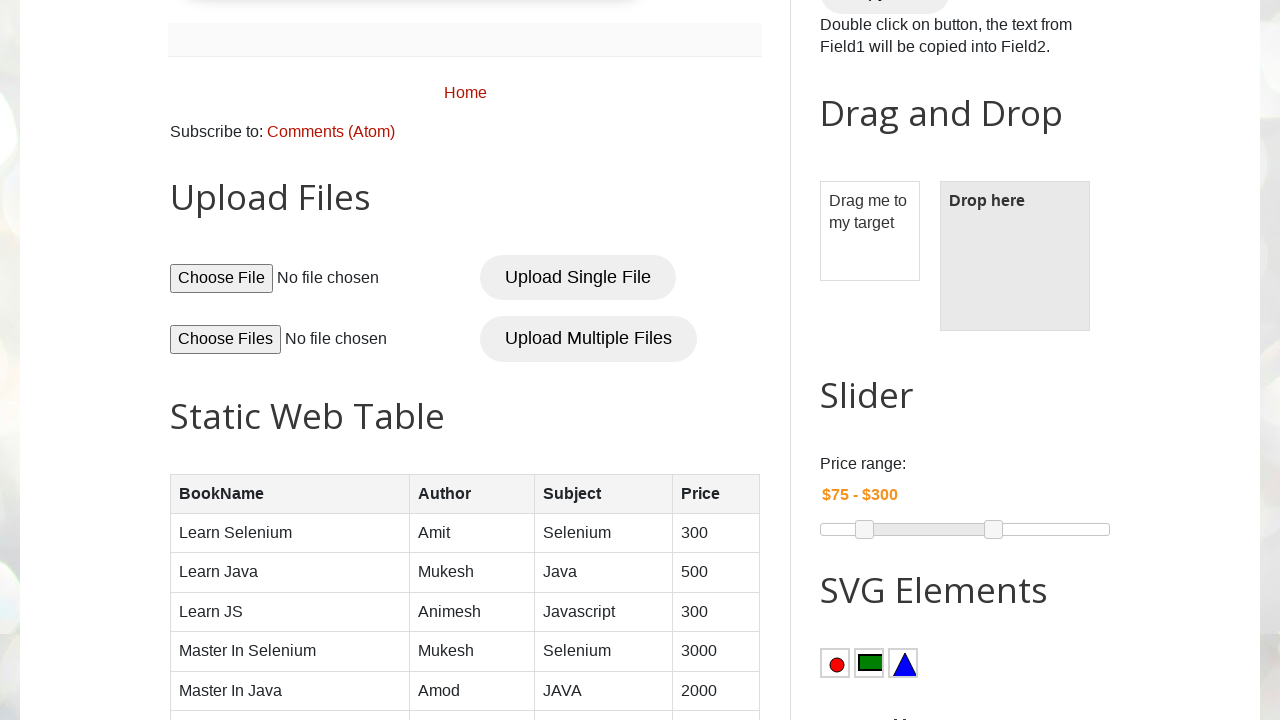

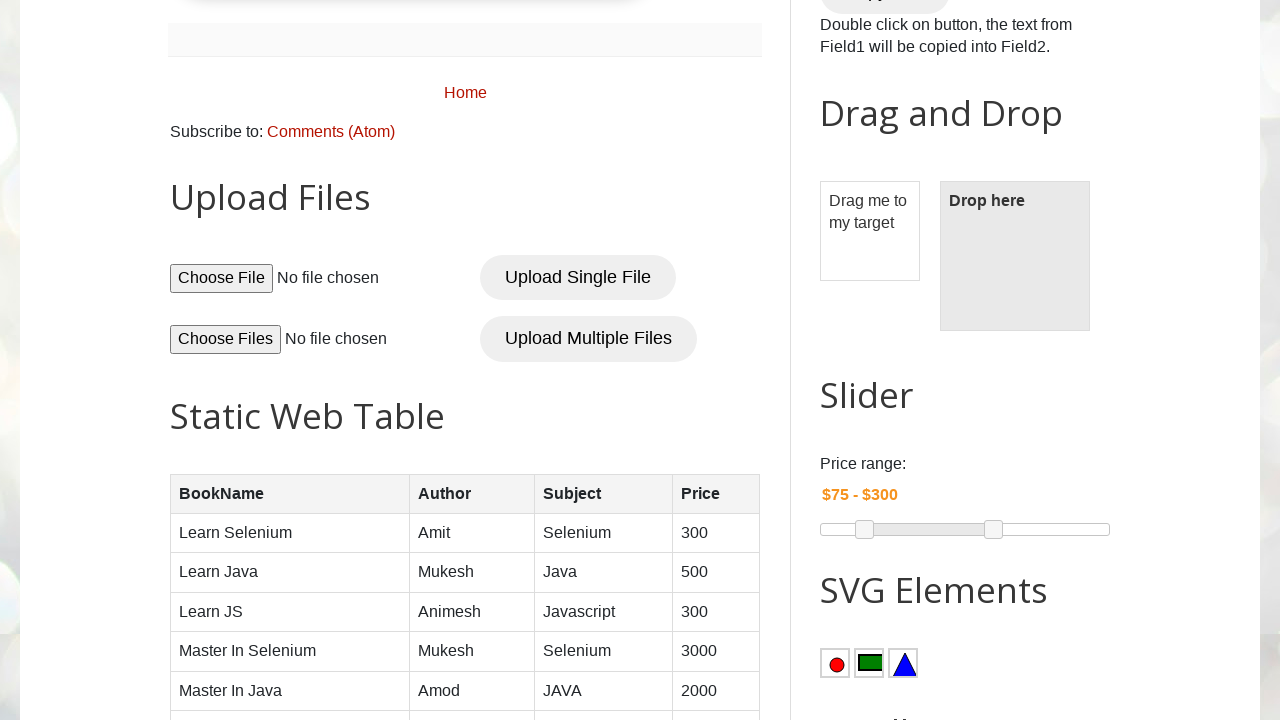